Tests file upload functionality by selecting a file and clicking the upload button, then verifying the success message

Starting URL: https://the-internet.herokuapp.com/upload

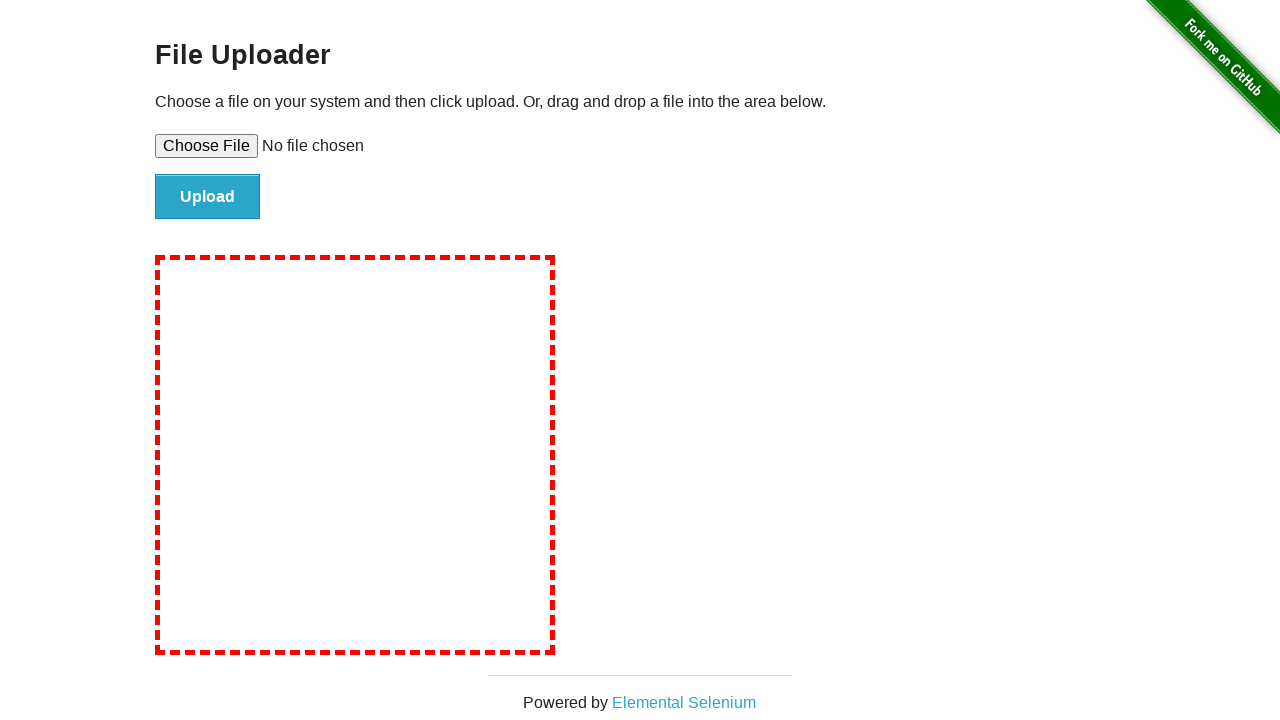

Selected temporary PNG file for upload
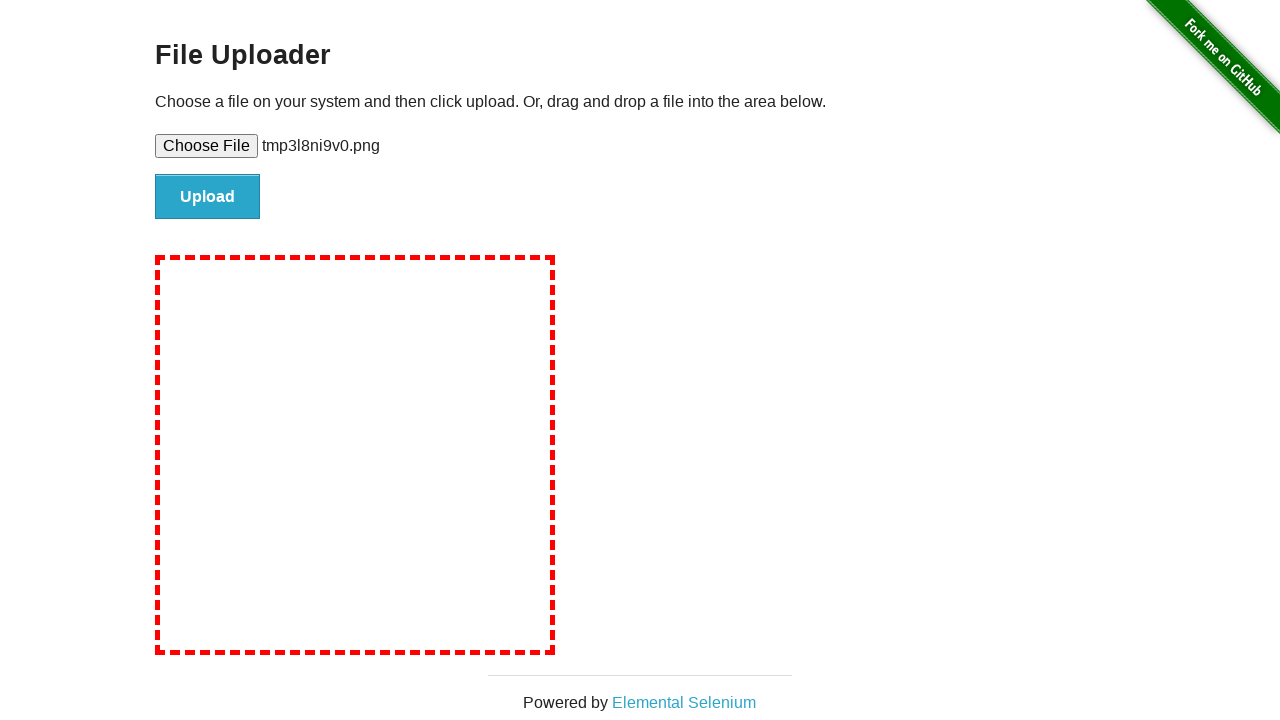

Clicked the upload button at (208, 197) on #file-submit
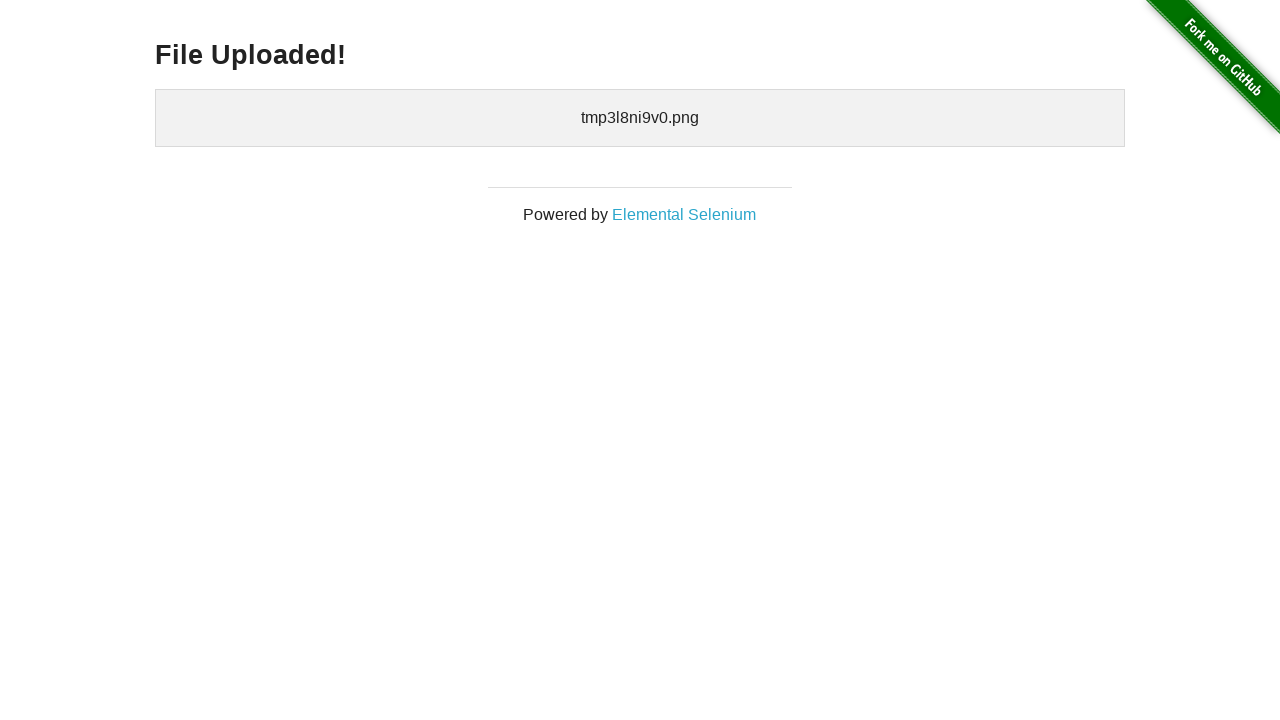

Success message 'File Uploaded!' appeared
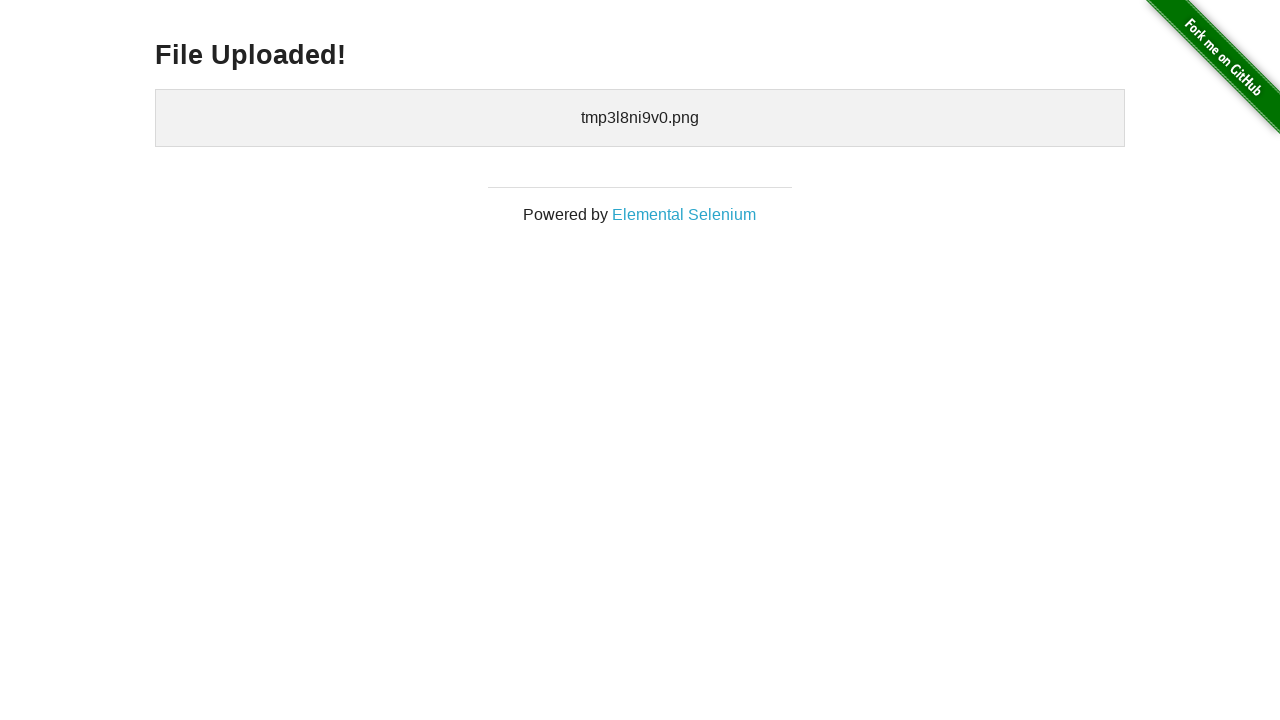

Cleaned up temporary file
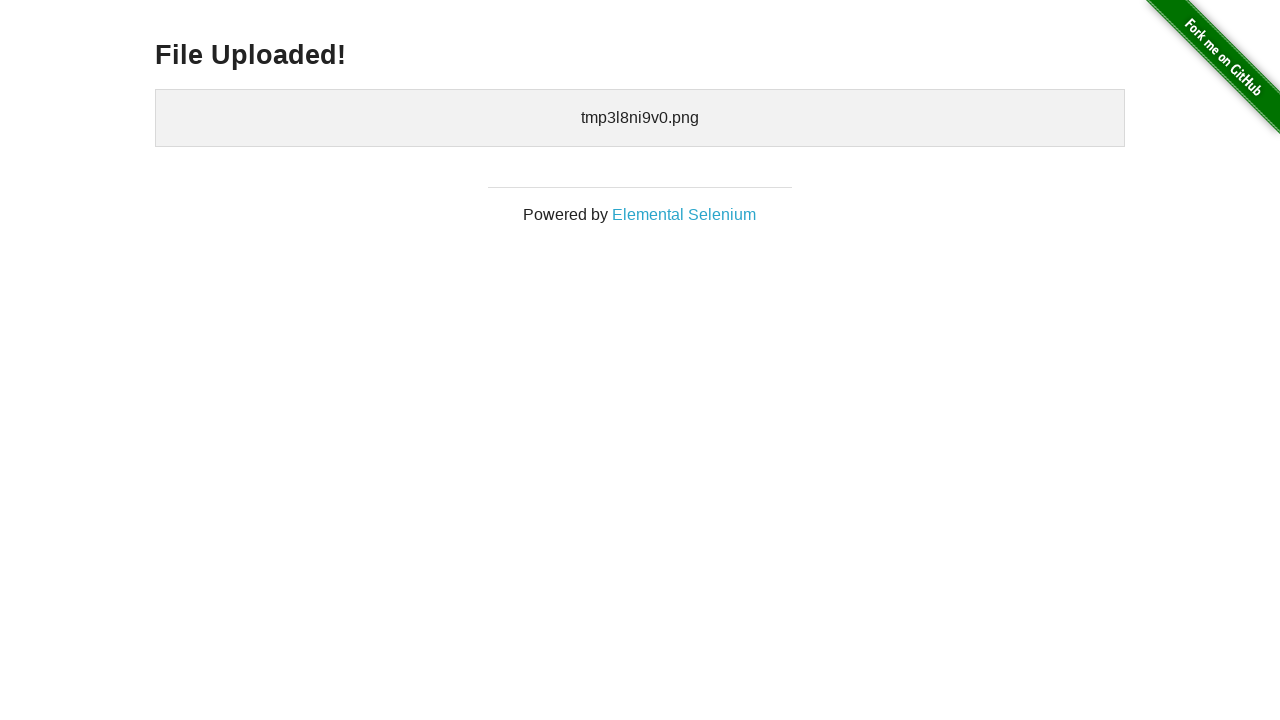

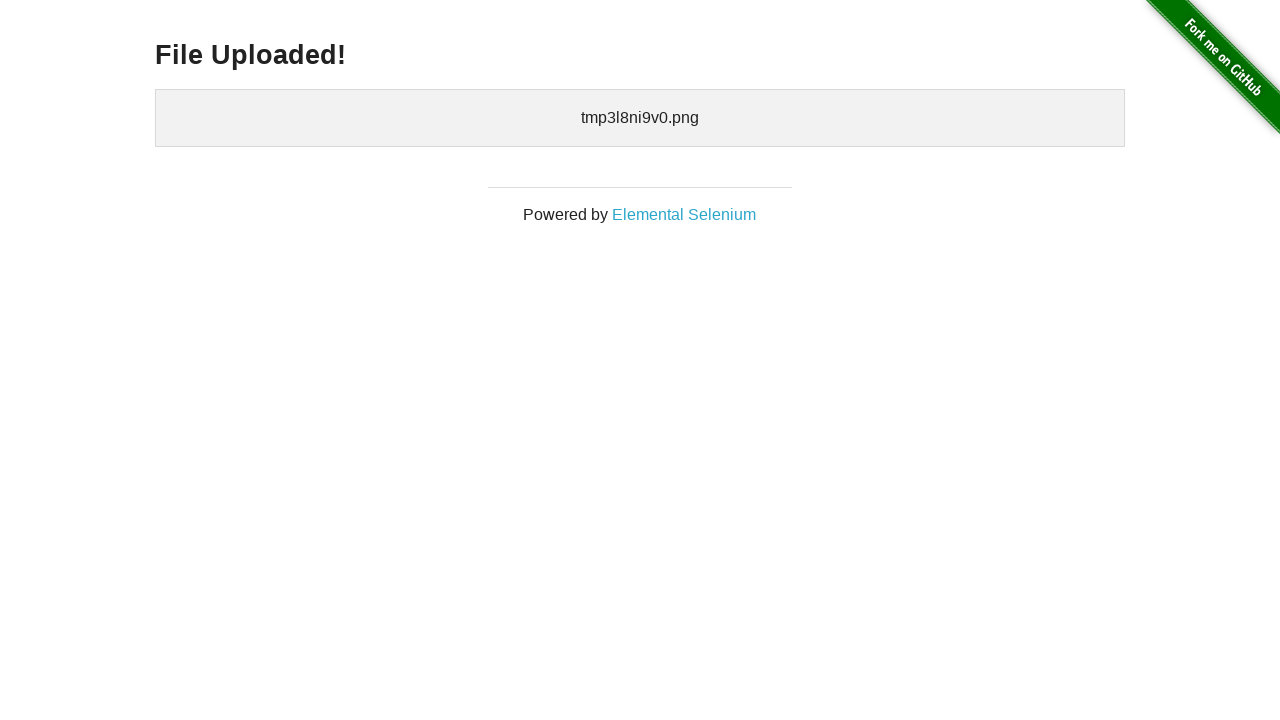